Tests the public contact form by filling in name, email, phone number, and message fields, then submitting the form.

Starting URL: https://practice.sdetunicorns.com/

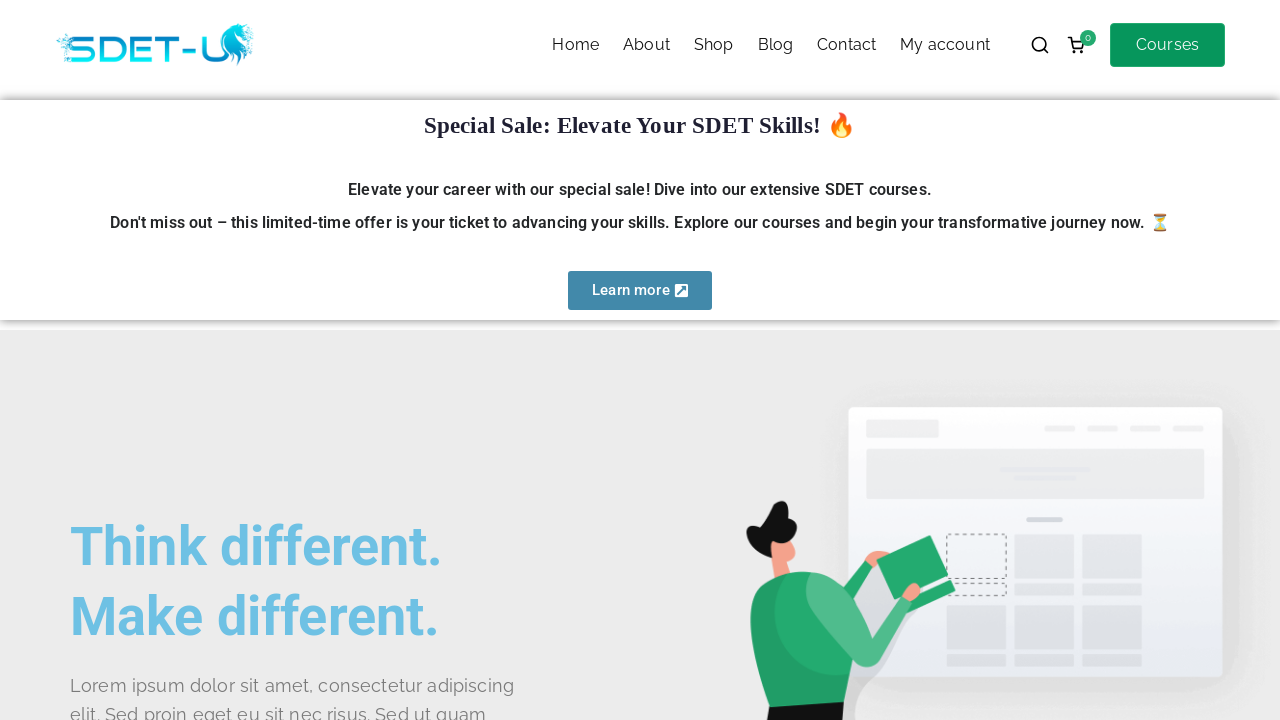

Logo loaded, confirming page is ready
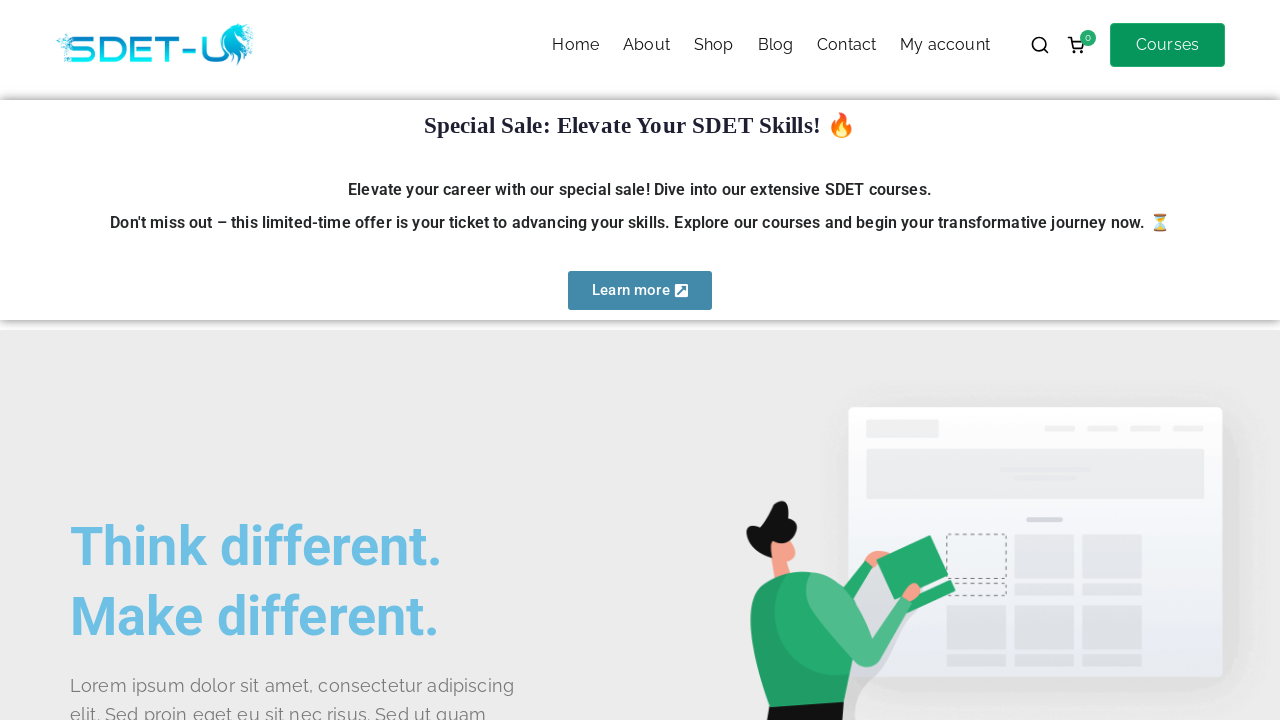

Clicked Contact link in navigation at (847, 45) on #zak-primary-nav ul li >> internal:has-text="Contact"i
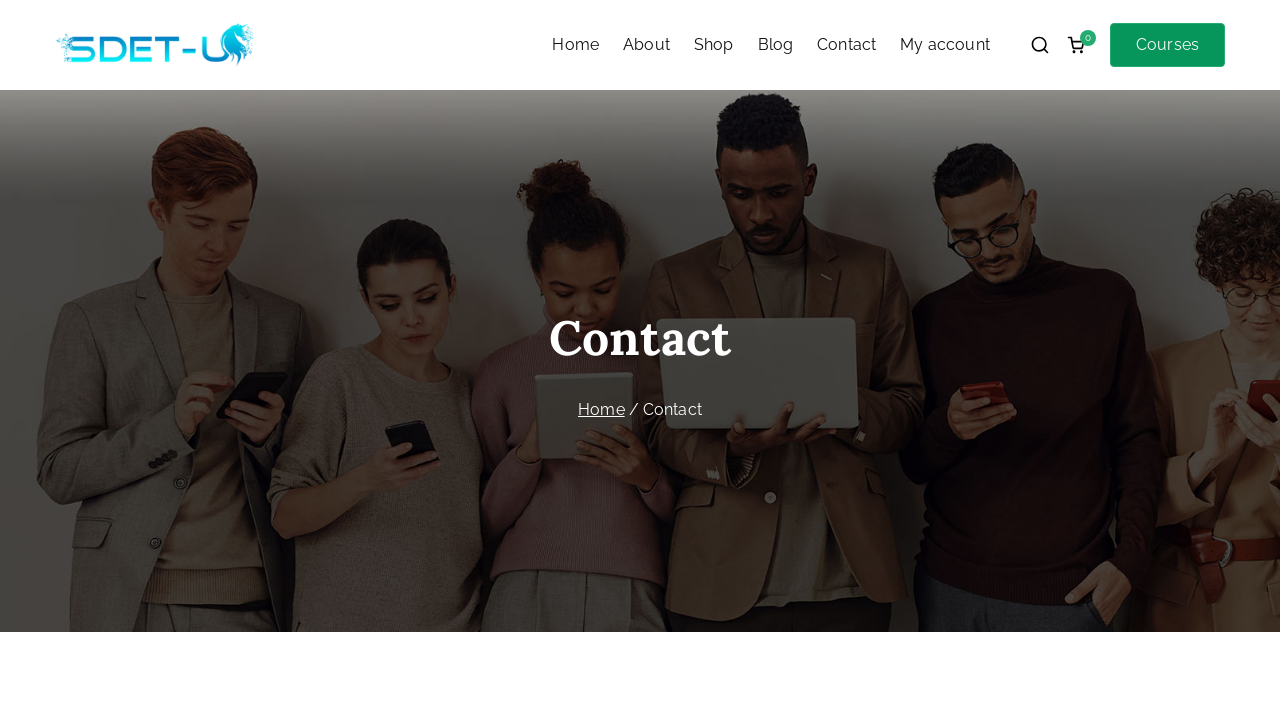

Filled name field with 'John Smith' on #evf-277-field_ys0GeZISRs-1
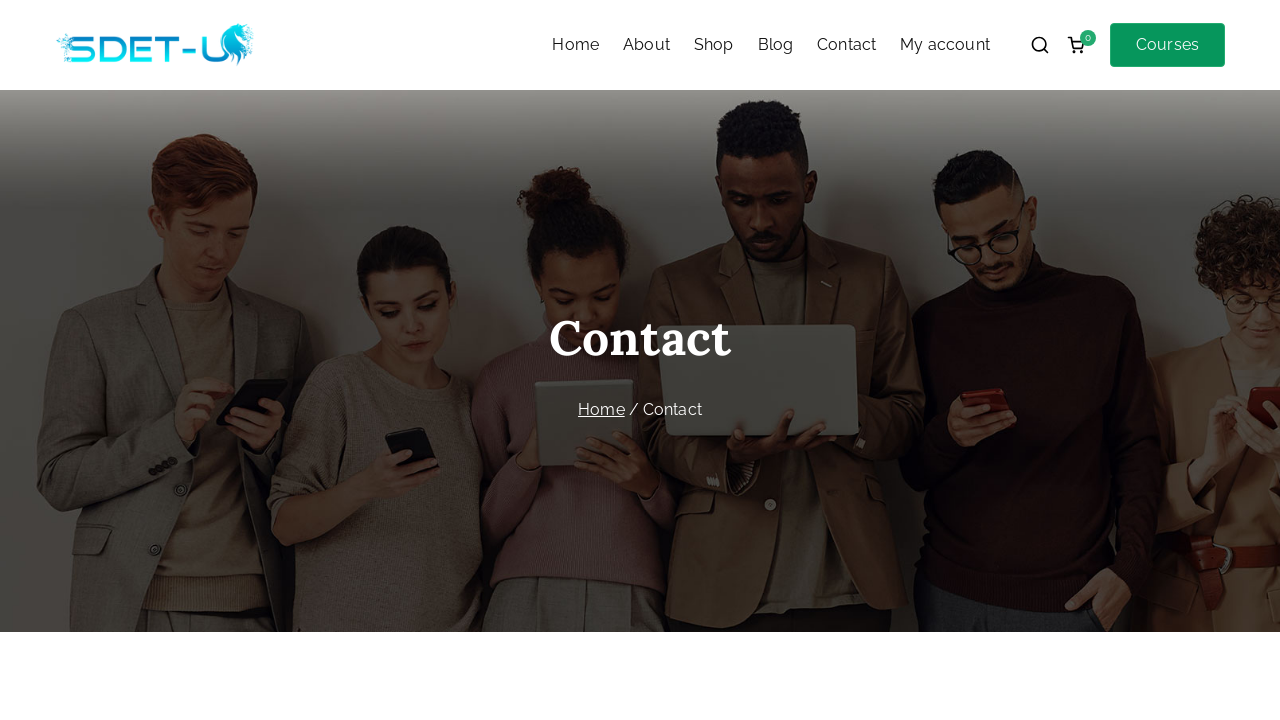

Filled email field with 'johnsmith@example.com' on #evf-277-field_LbH5NxasXM-2
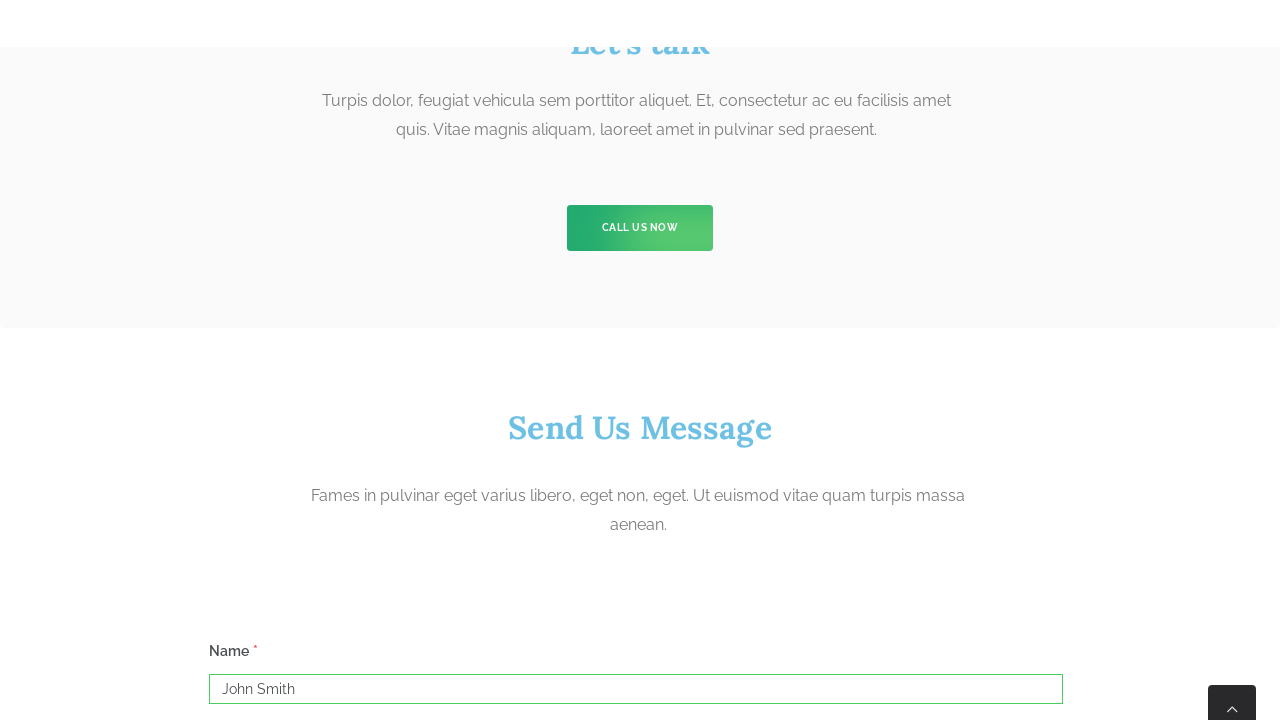

Entered phone number '+886987654321' with sequential key presses
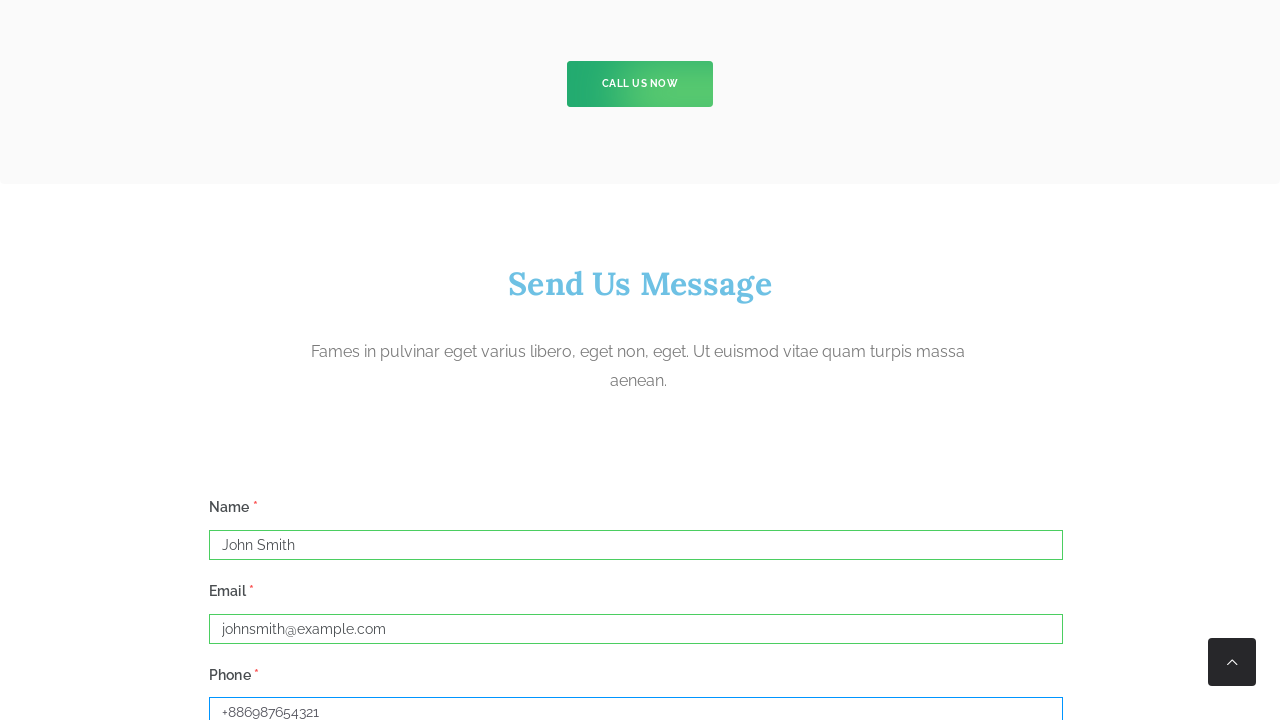

Entered message 'Hello, this is a test inquiry about your services.' with sequential key presses
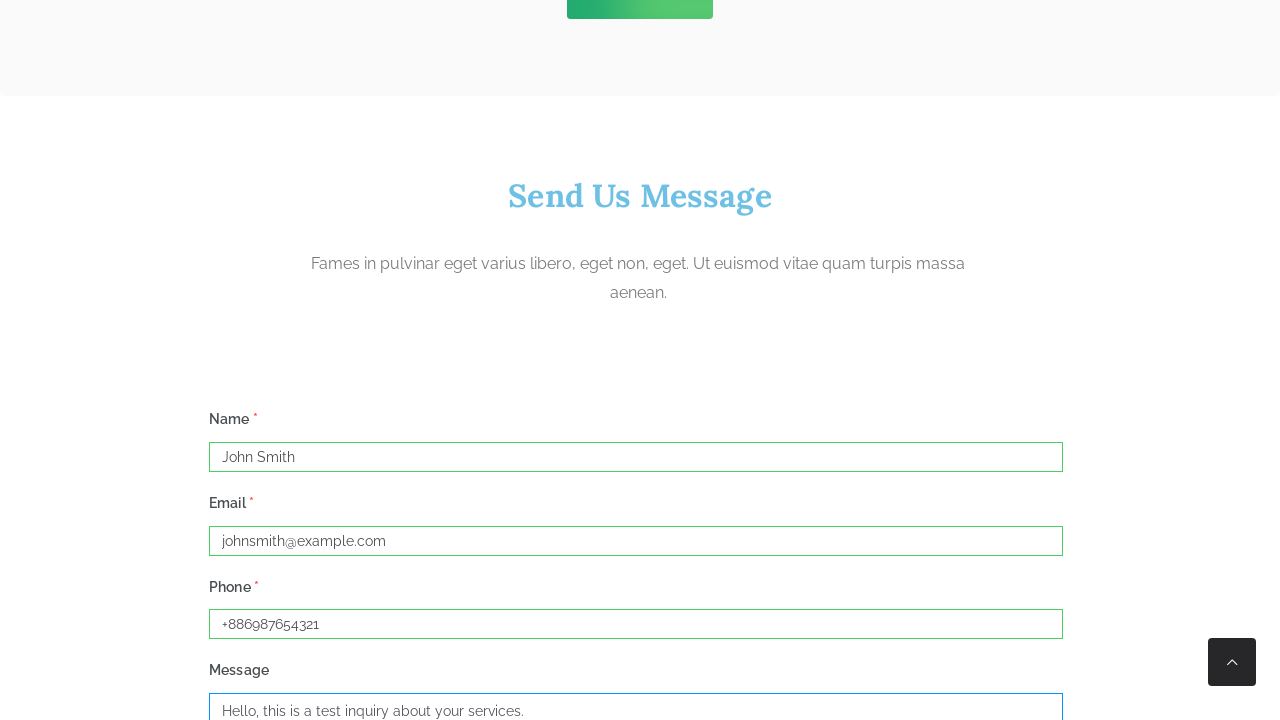

Clicked Submit button to submit the contact form at (252, 361) on internal:role=button[name="Submit"i]
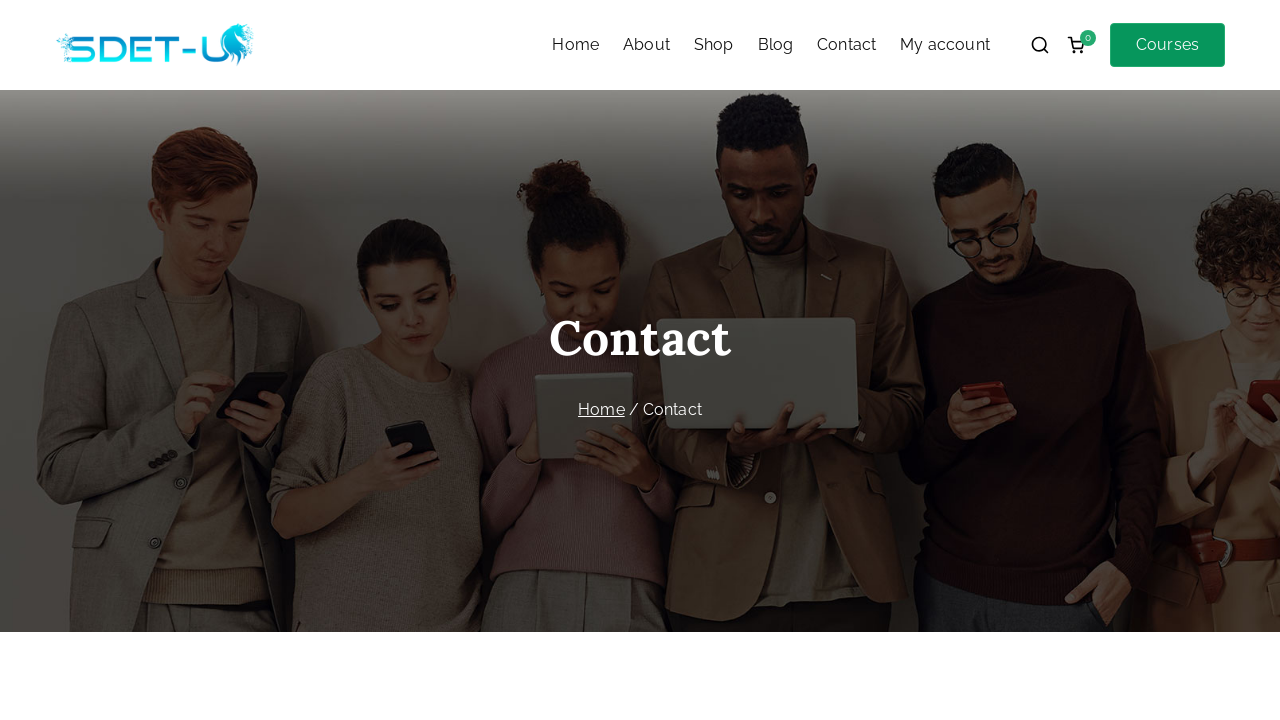

Success message appeared, form submission confirmed
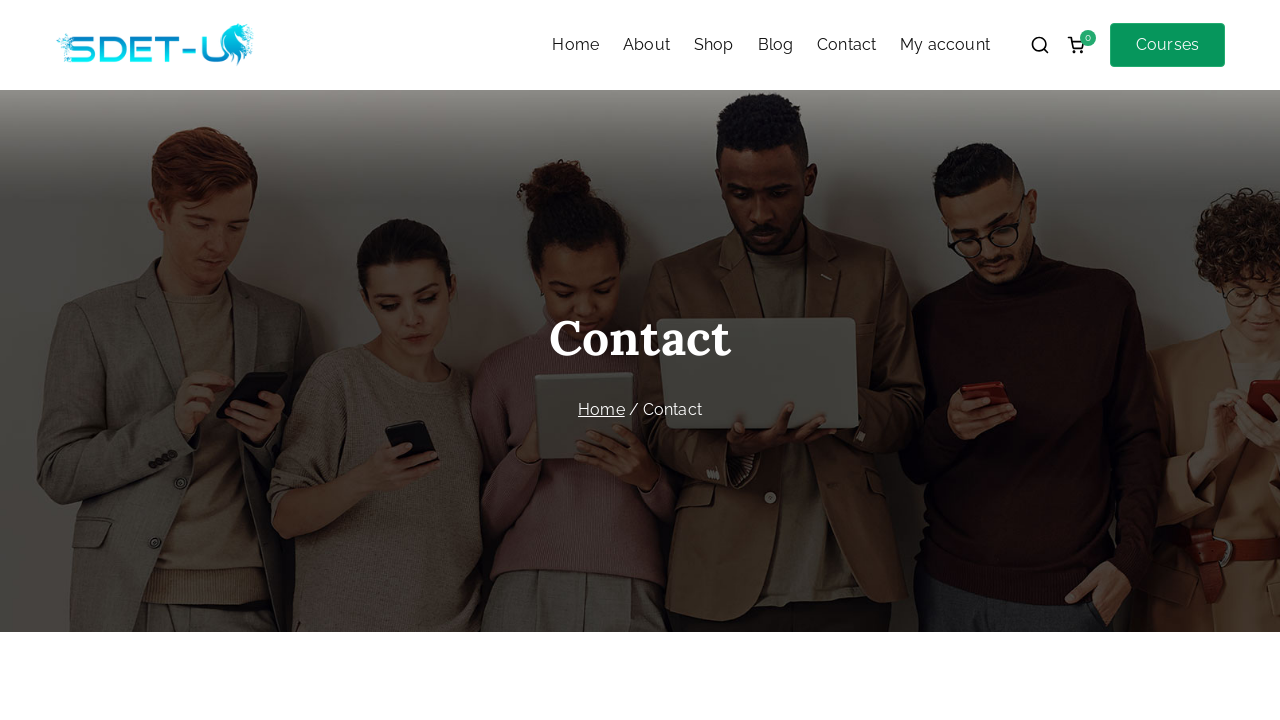

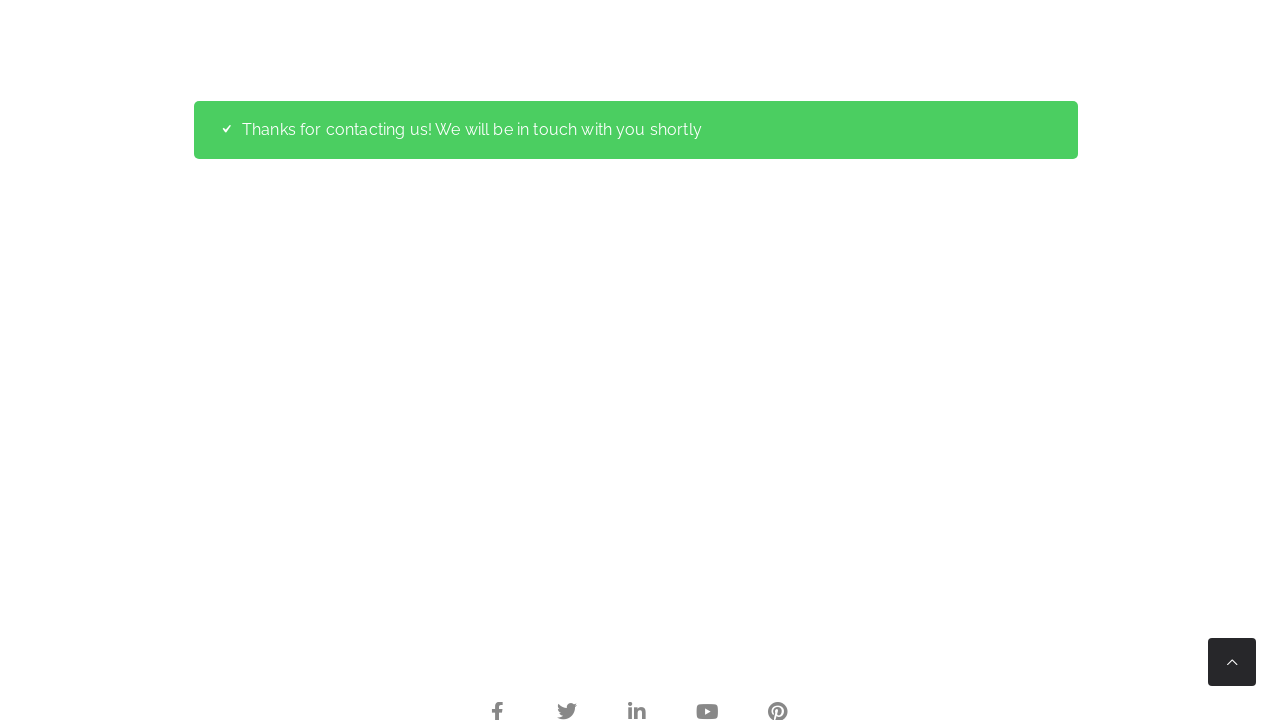